Navigates to a page with loading images, waits for them to load, and verifies the third image is present

Starting URL: https://bonigarcia.dev/selenium-webdriver-java/loading-images.html

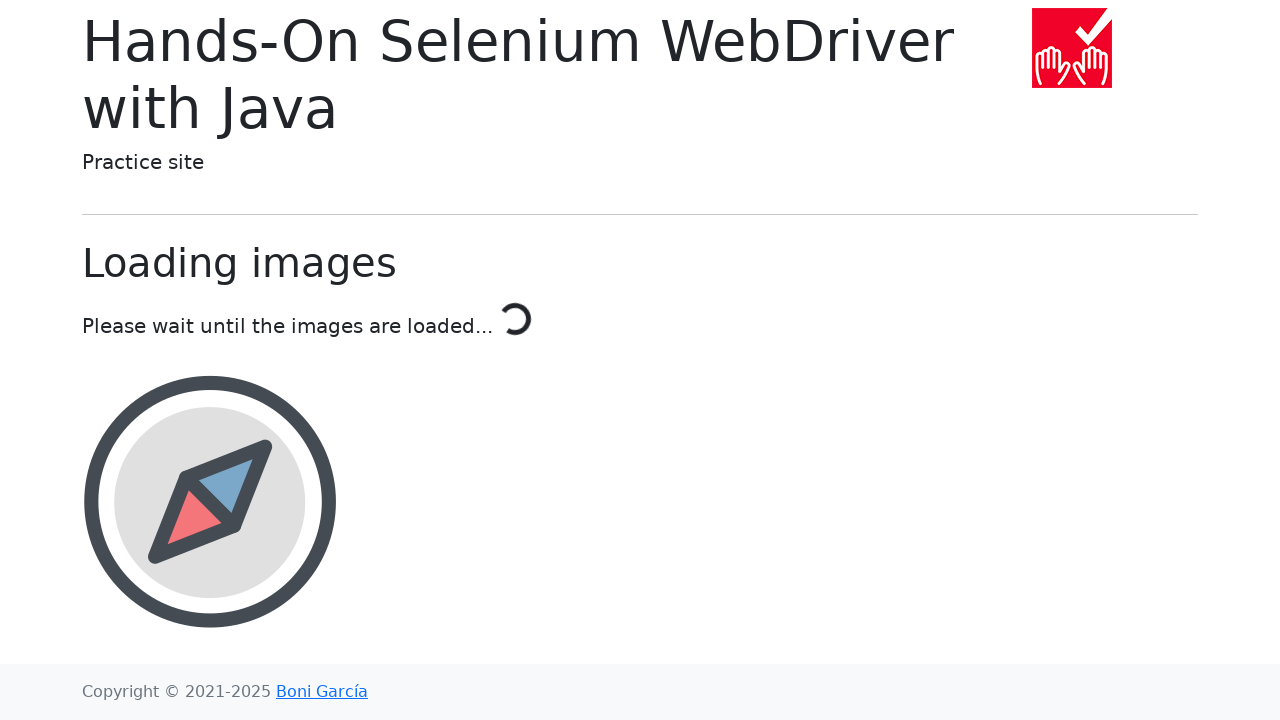

Navigated to loading images page
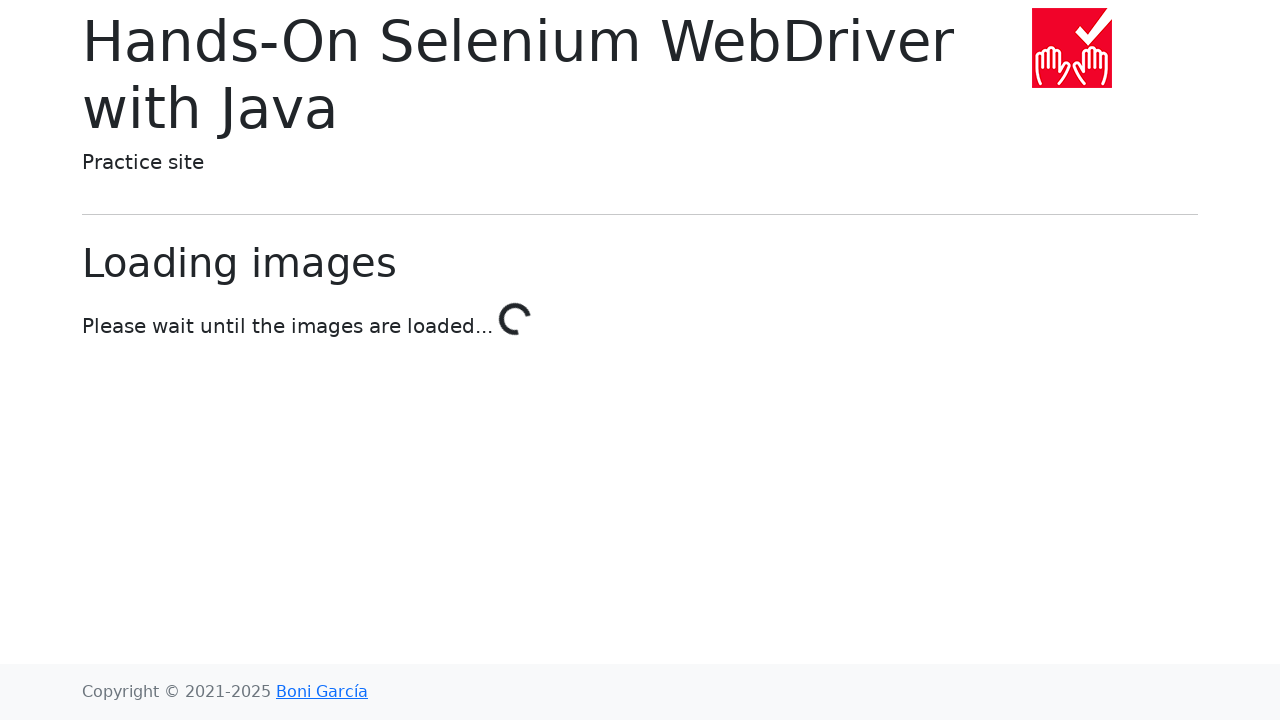

Spinner disappeared - images have loaded
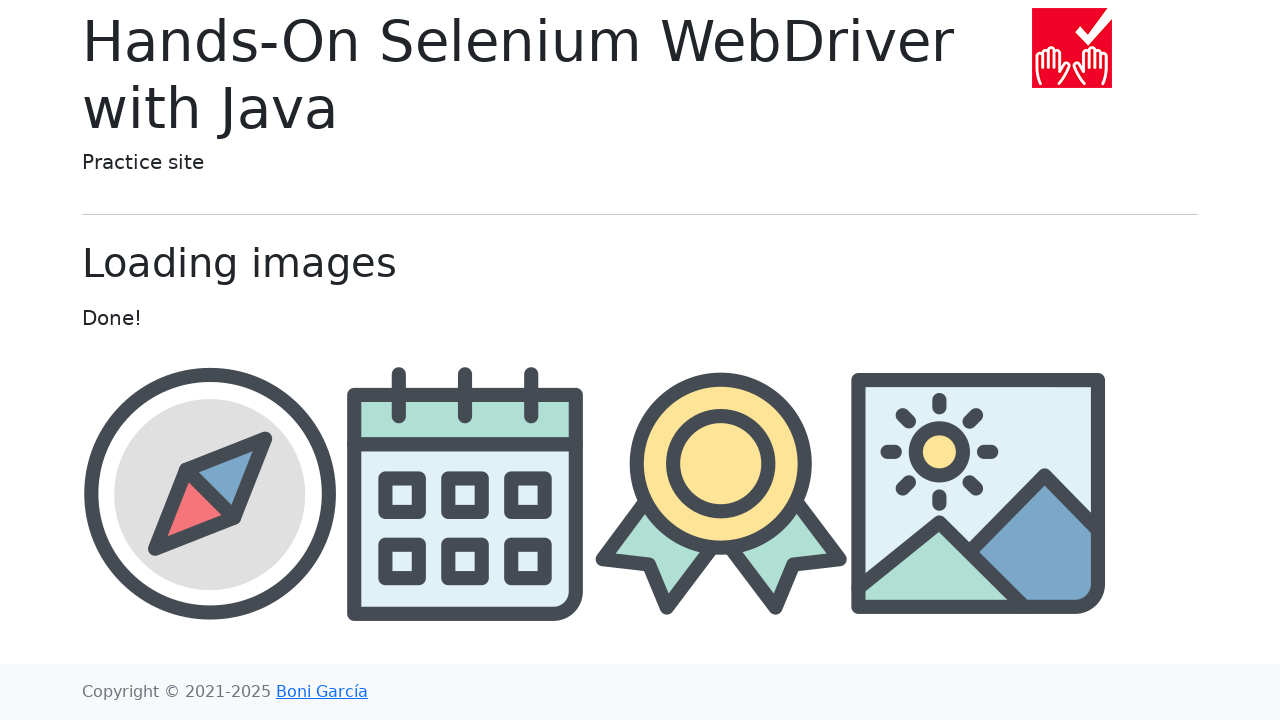

Third image (award) is now visible
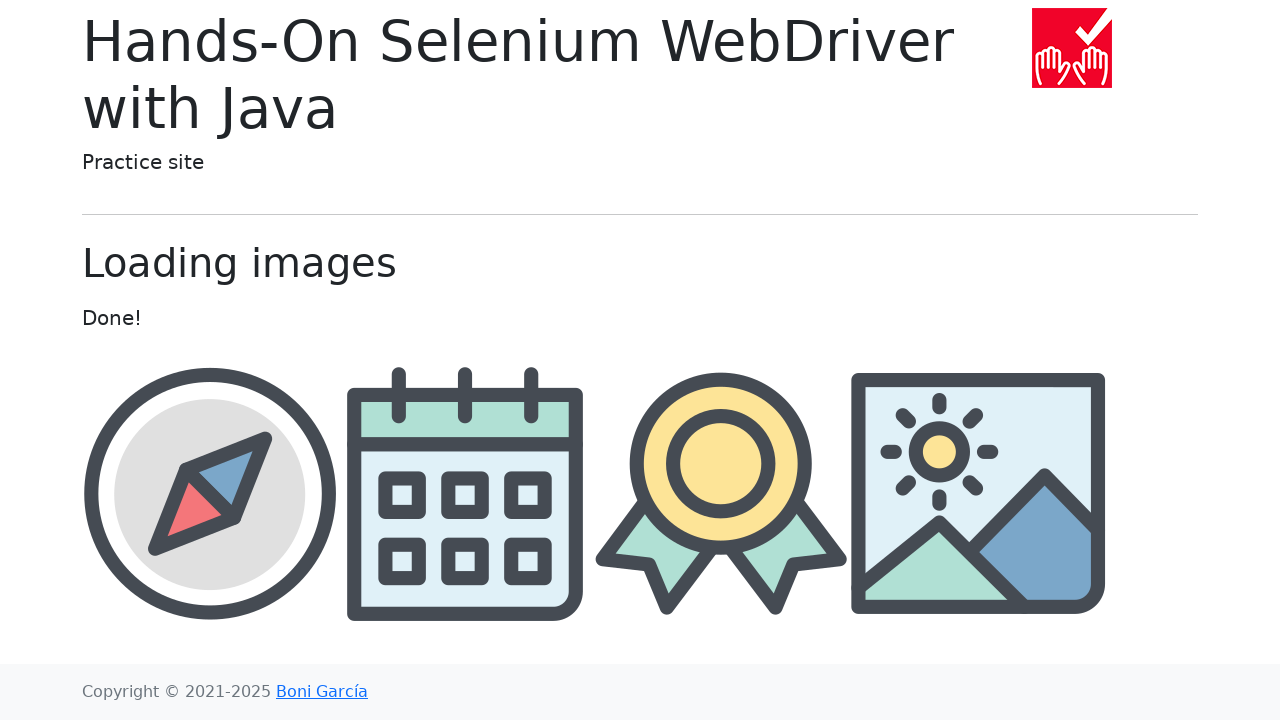

Retrieved src attribute of third image: img/award.png
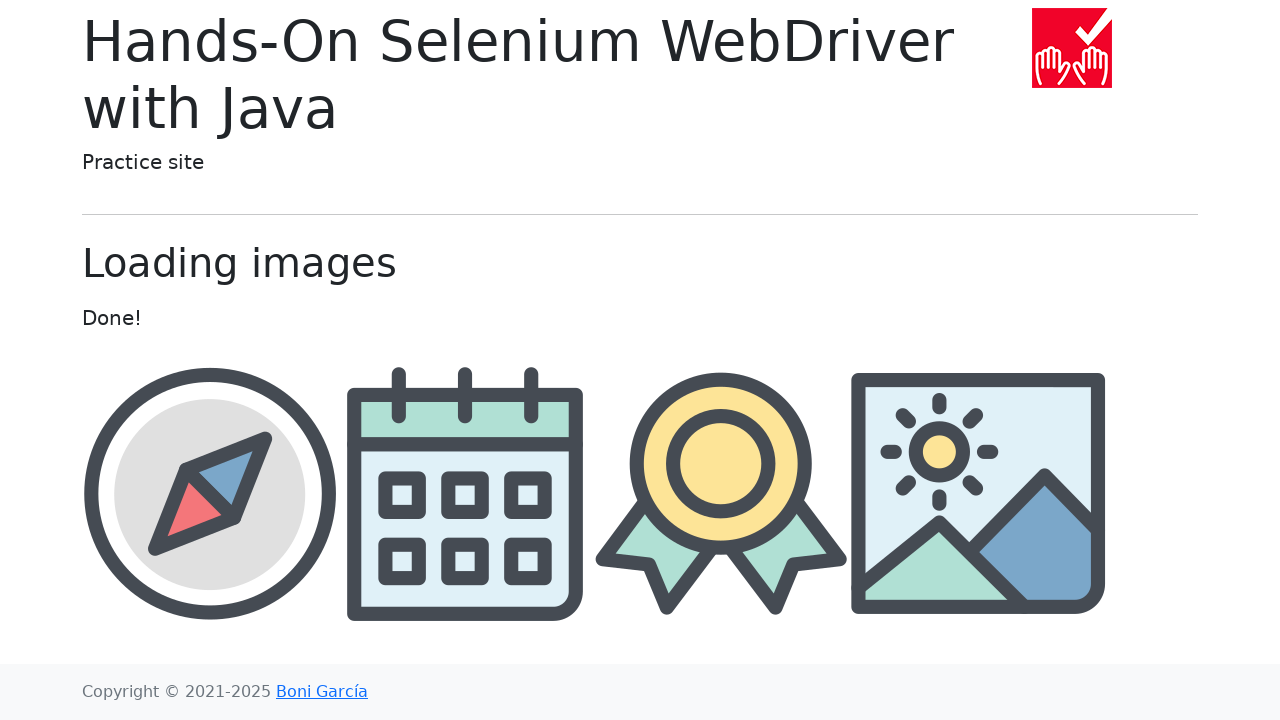

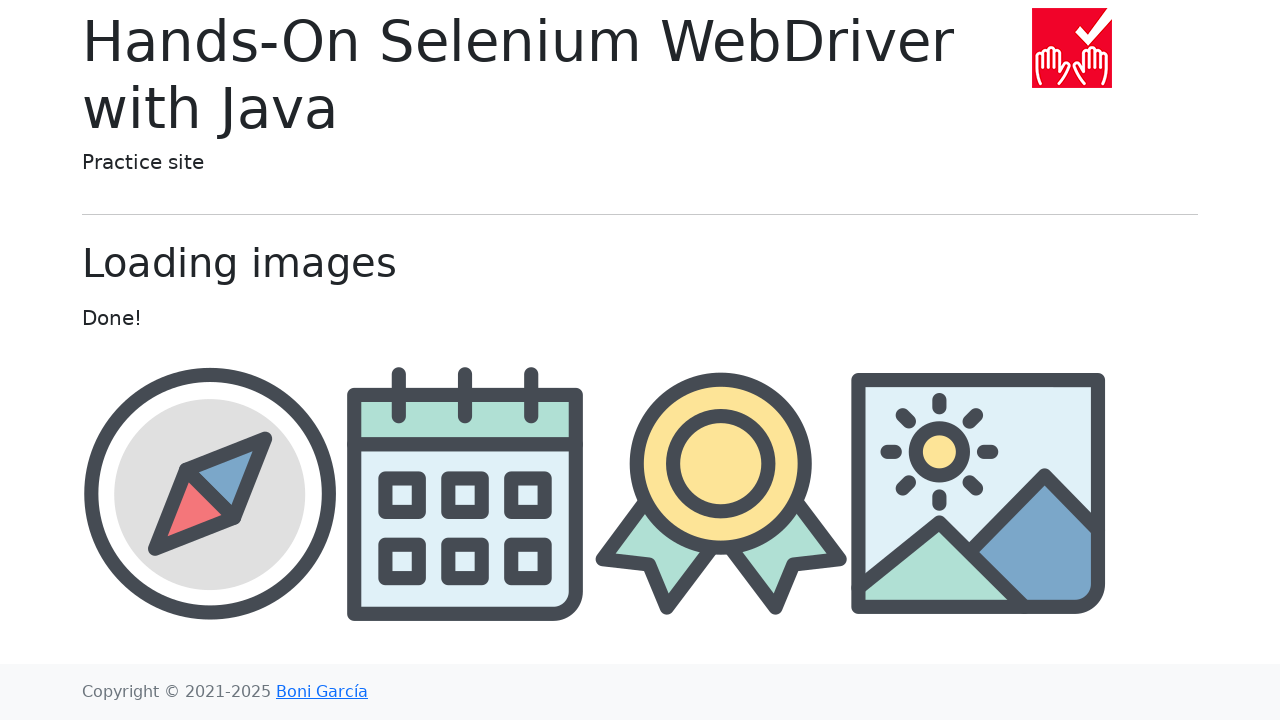